Navigates to the Spanish drone airspace information website (ENAIRE drones portal)

Starting URL: https://drones.enaire.es/

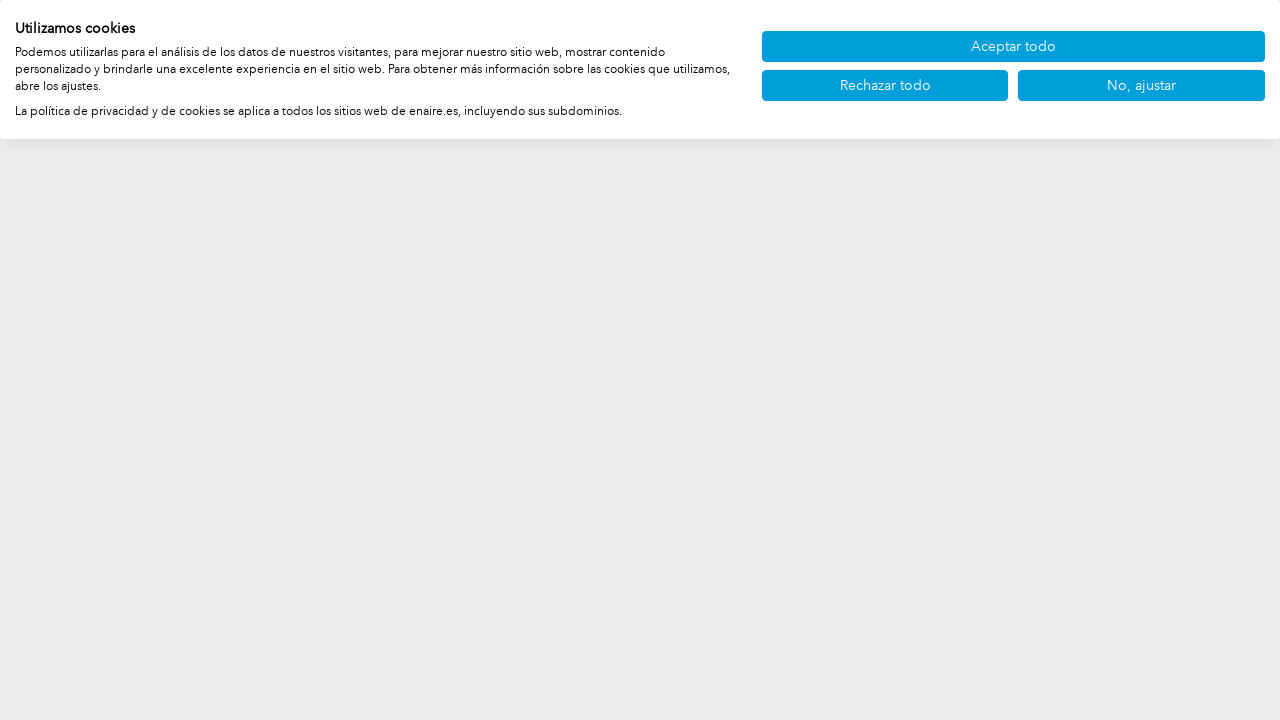

Waited for ENAIRE drones portal page to fully load (networkidle)
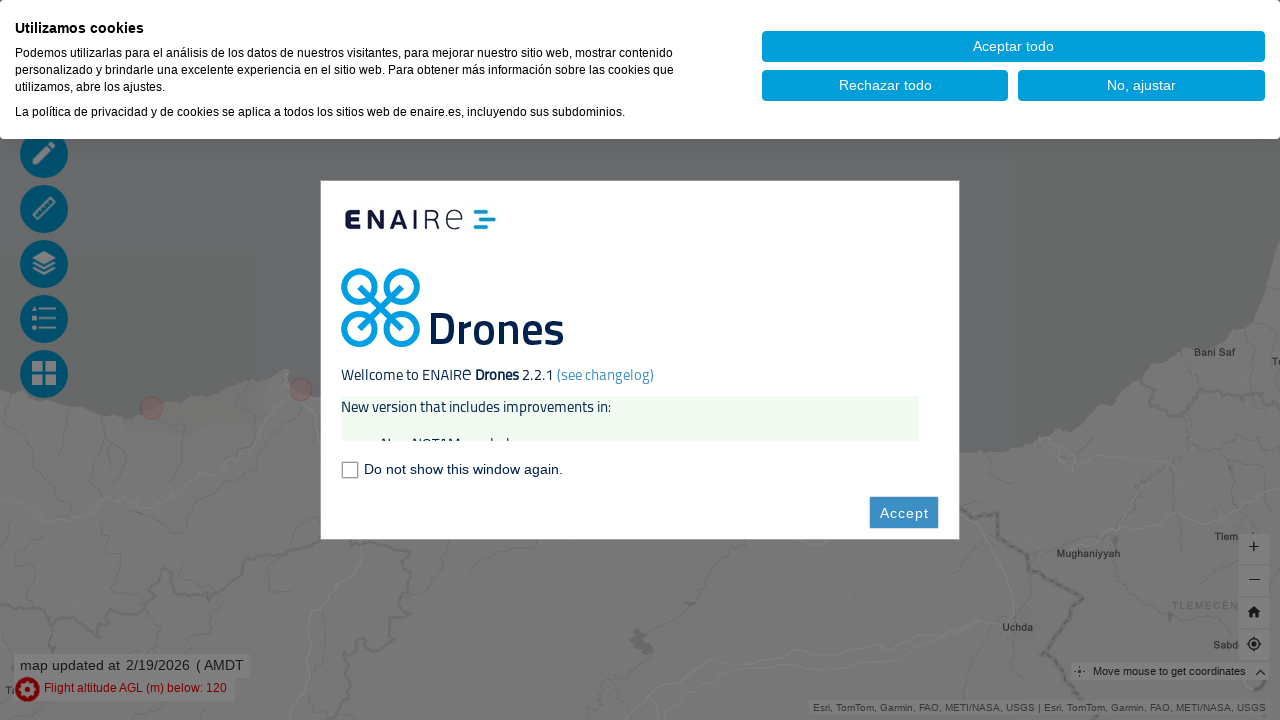

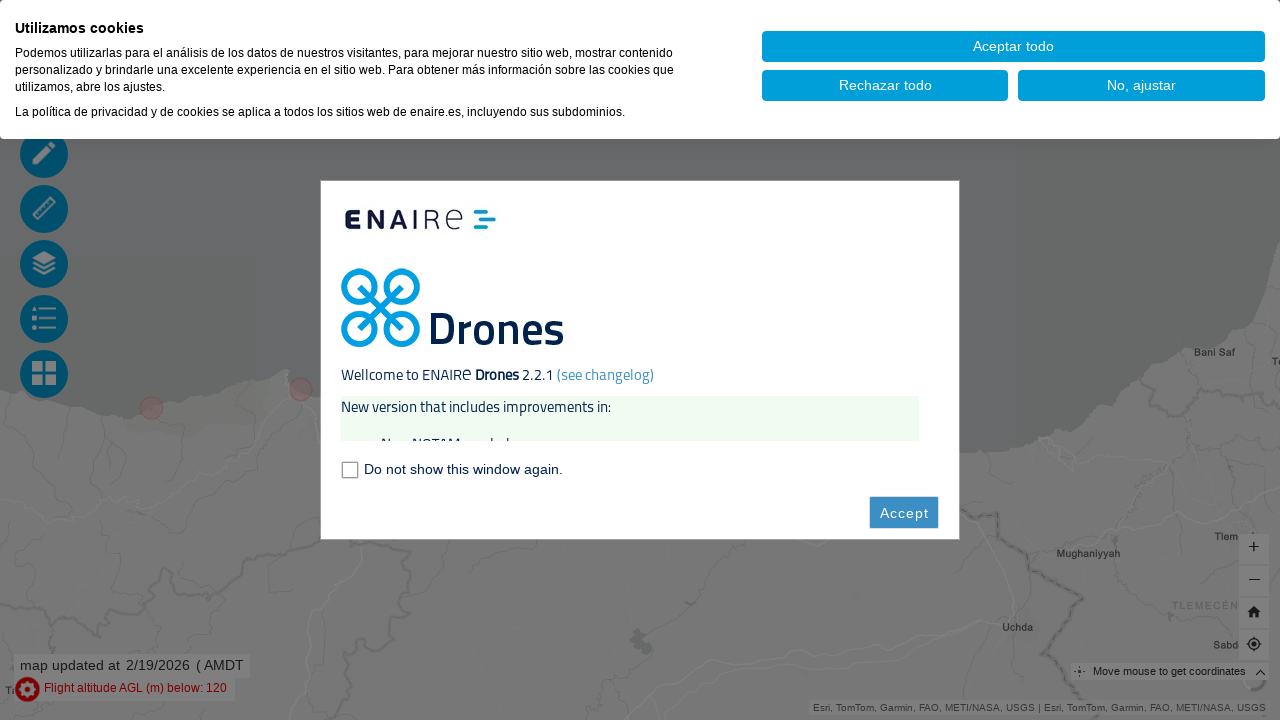